Navigates to GitHub homepage and waits for the page to load, verifying the page is accessible.

Starting URL: https://www.github.com

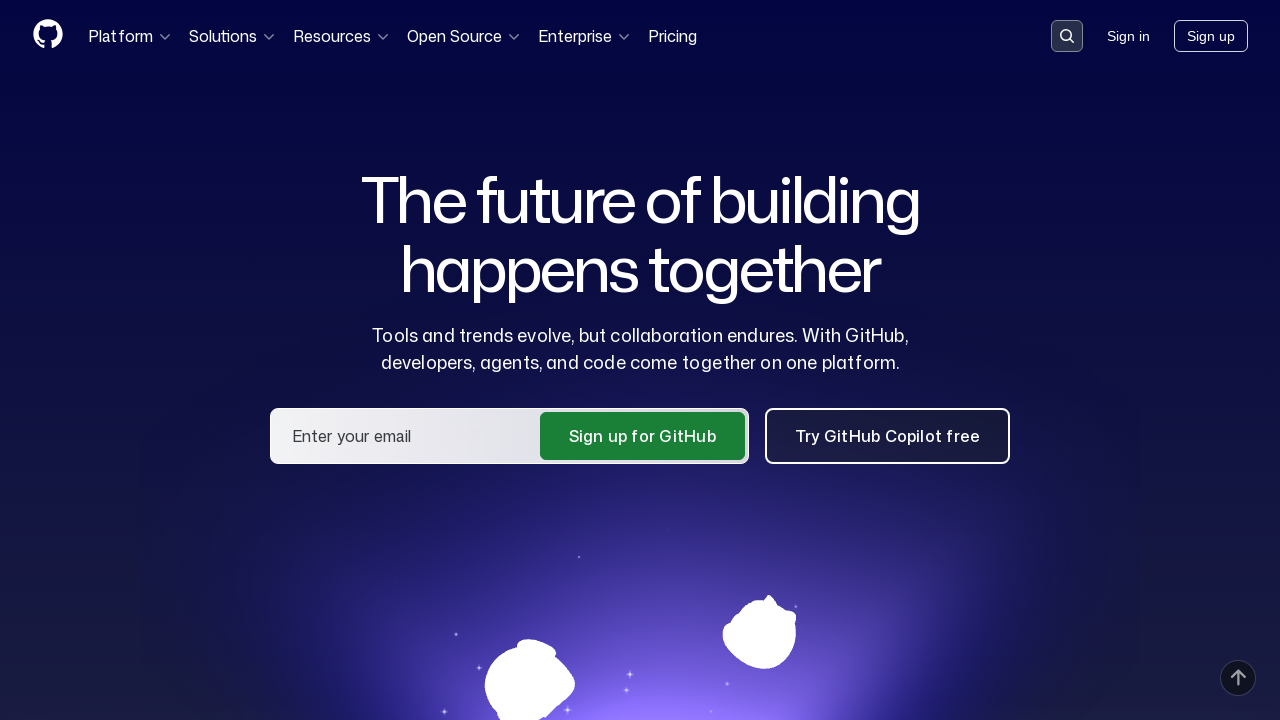

Set viewport size to 1000x800
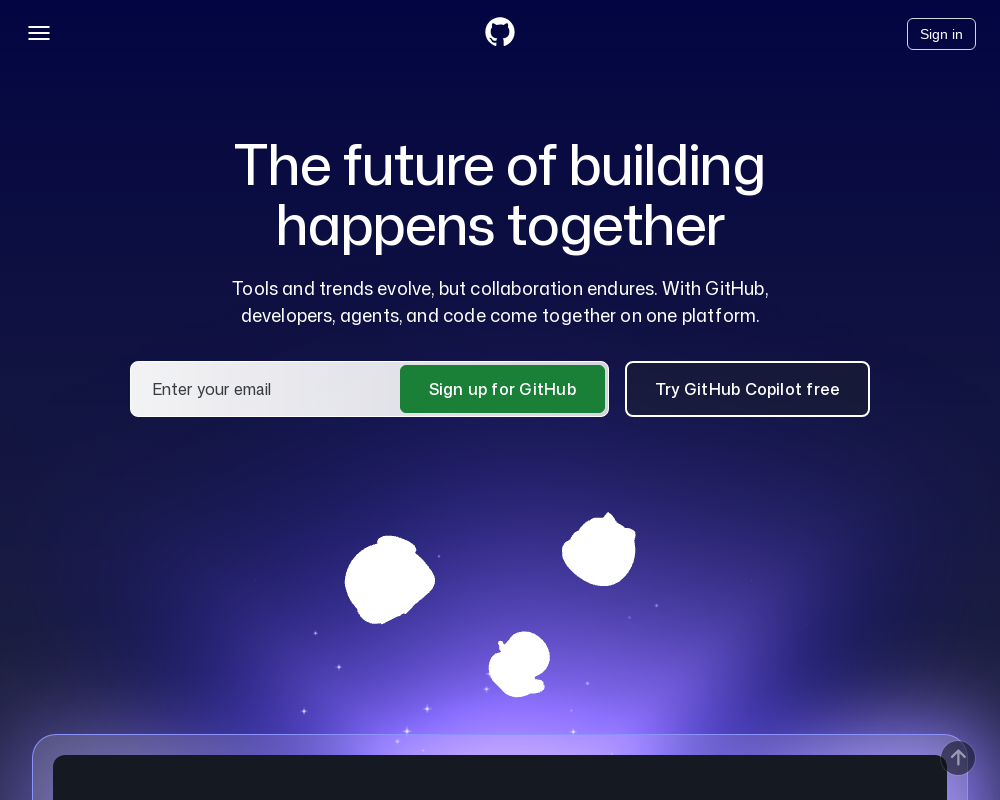

Waited for page to reach networkidle state
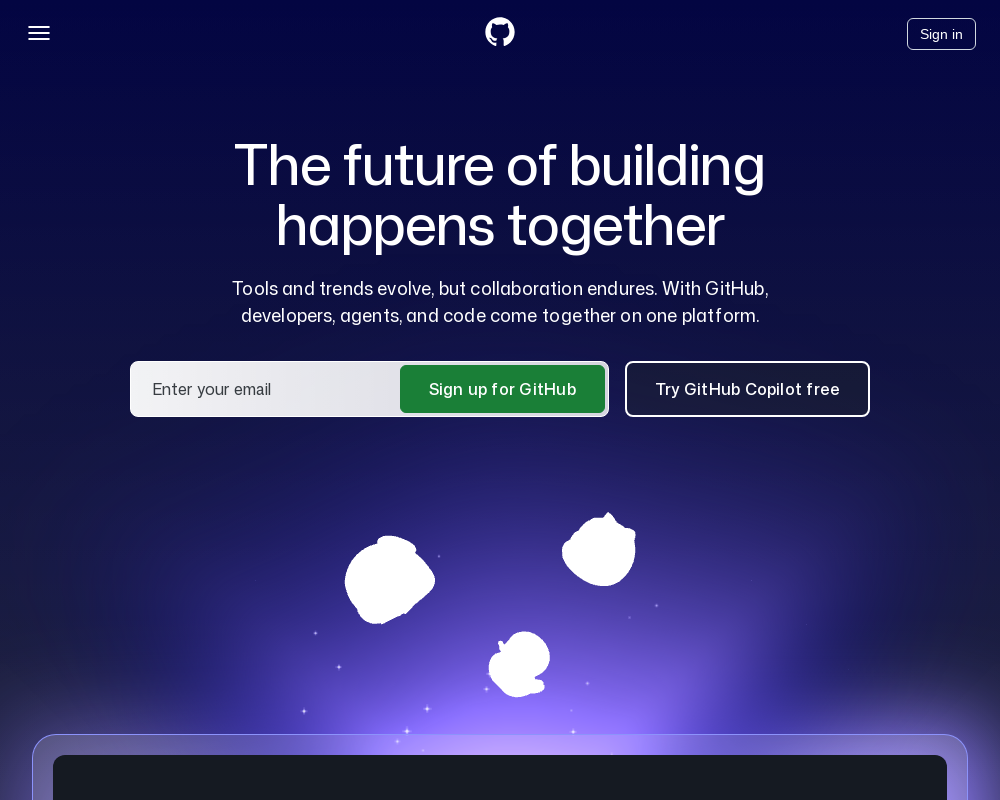

Verified GitHub homepage header element is present
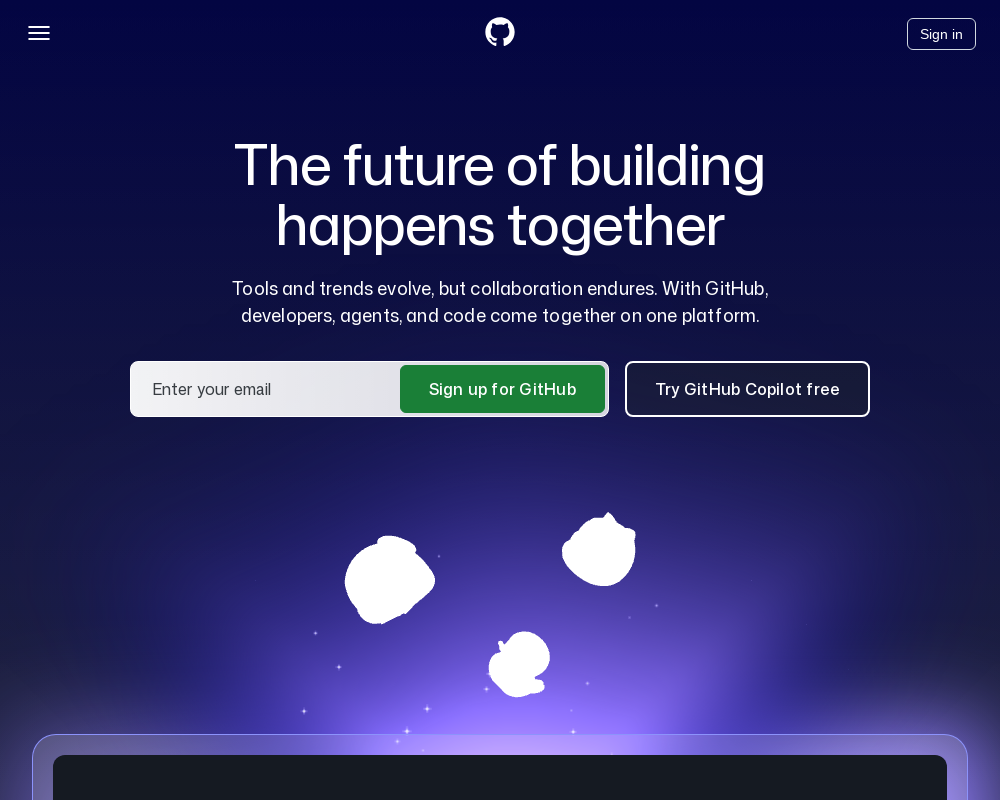

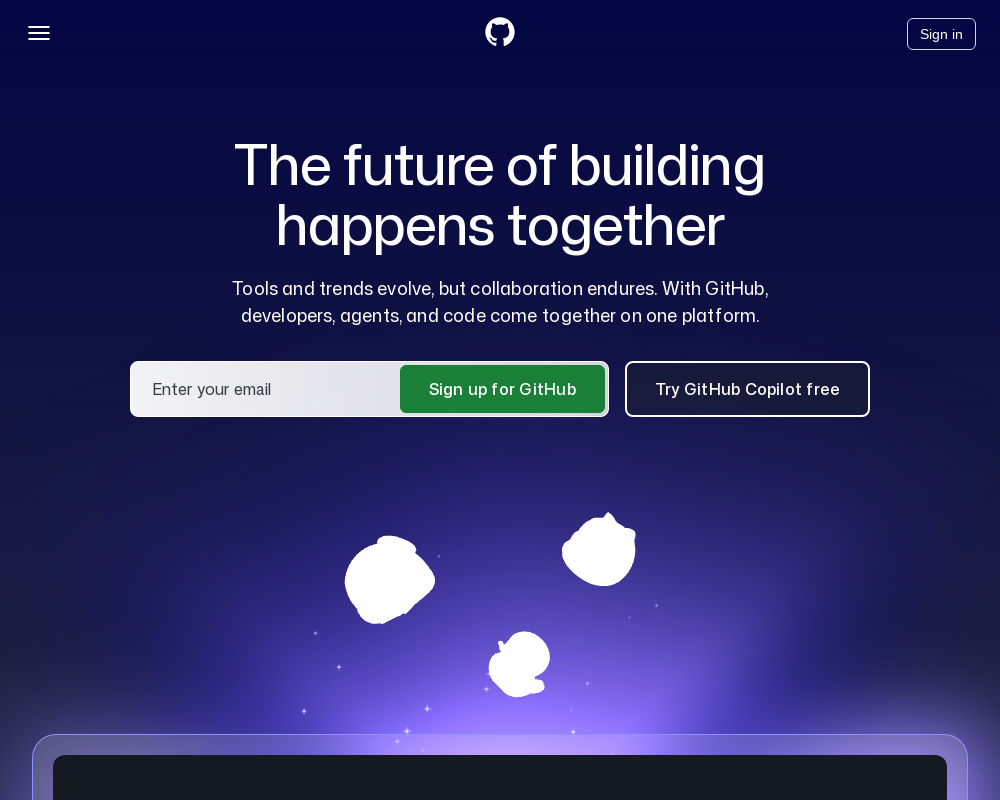